Navigates to links page and finds a link element by partial text match

Starting URL: https://demoqa.com/links

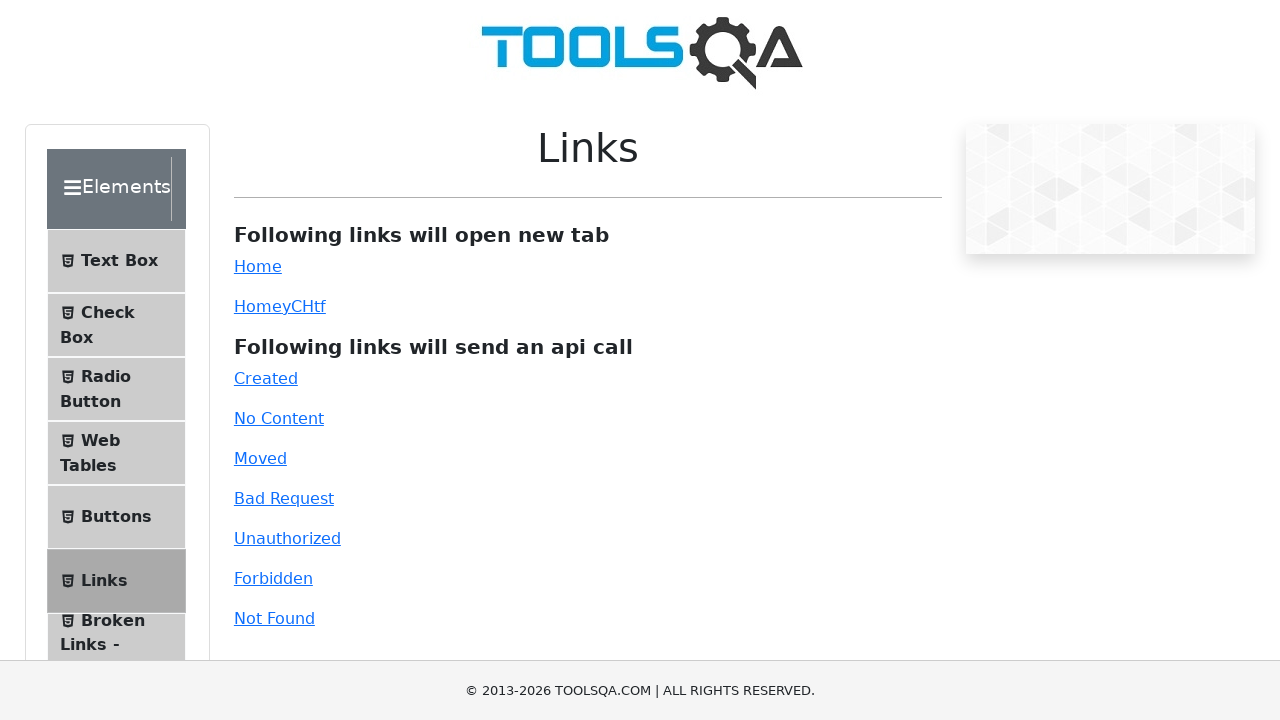

Navigated to links page at https://demoqa.com/links
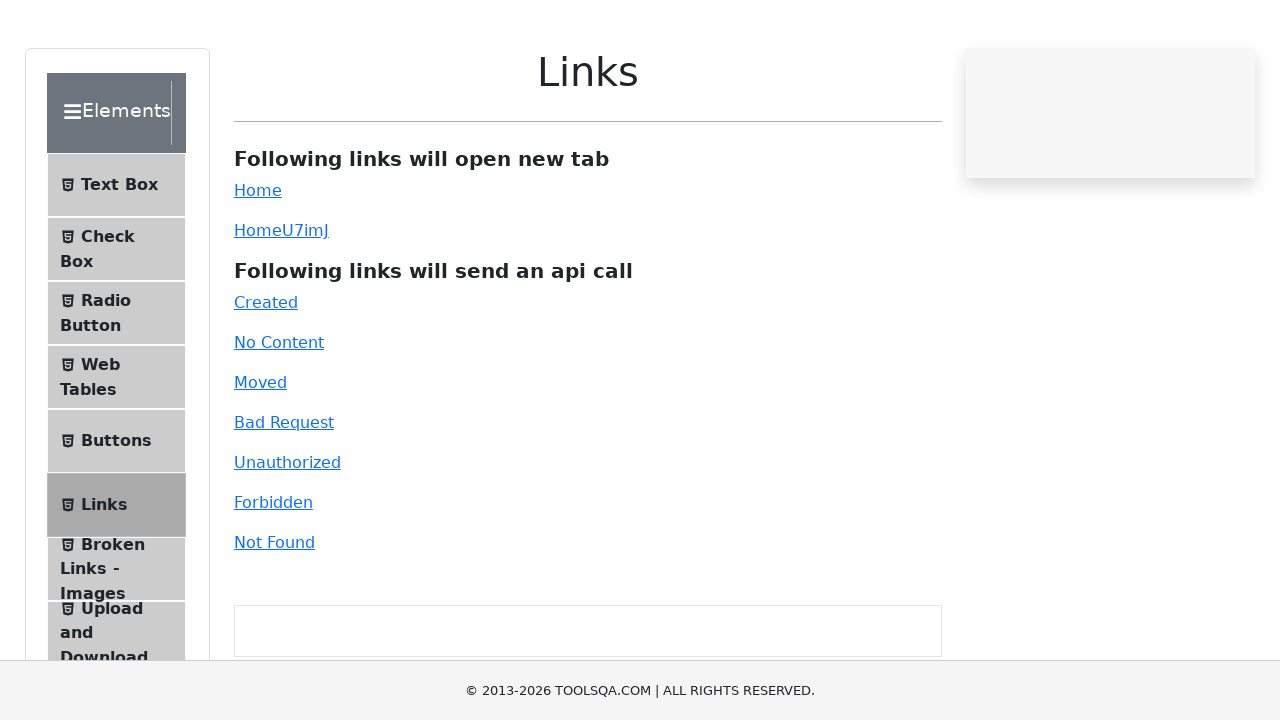

Waited for link element containing 'Request' text to appear
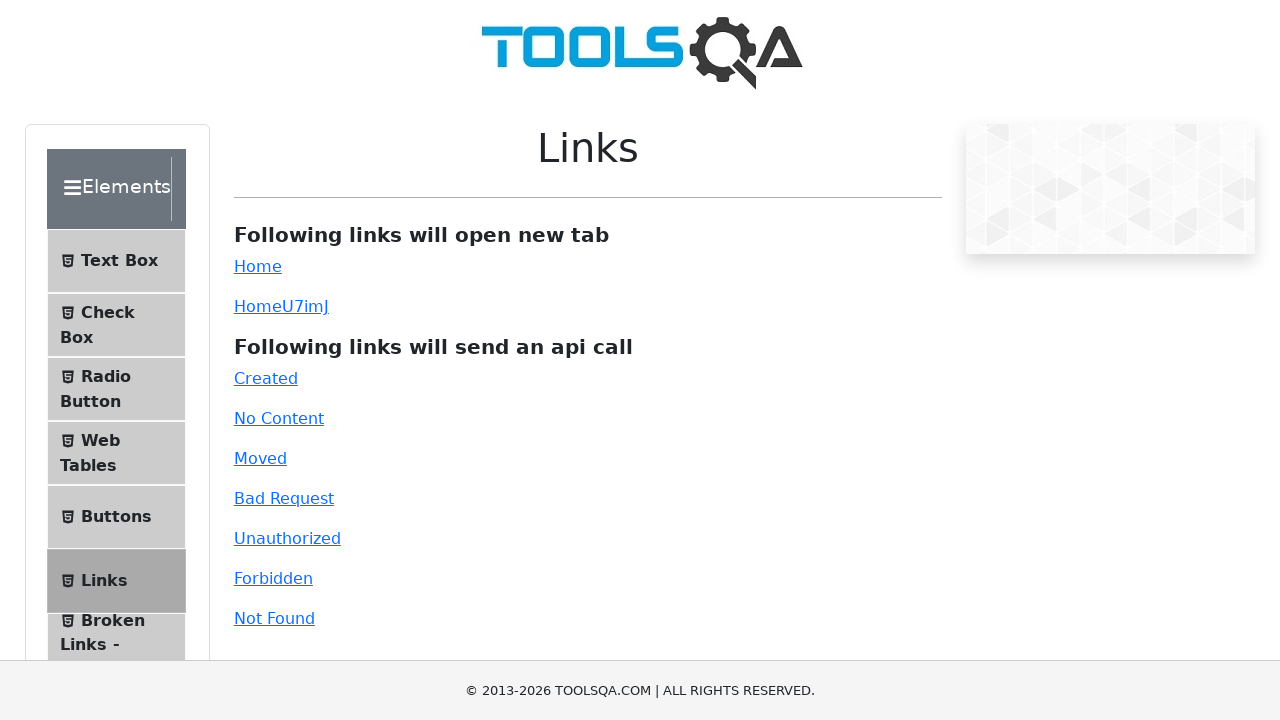

Located link element by partial text match 'Request'
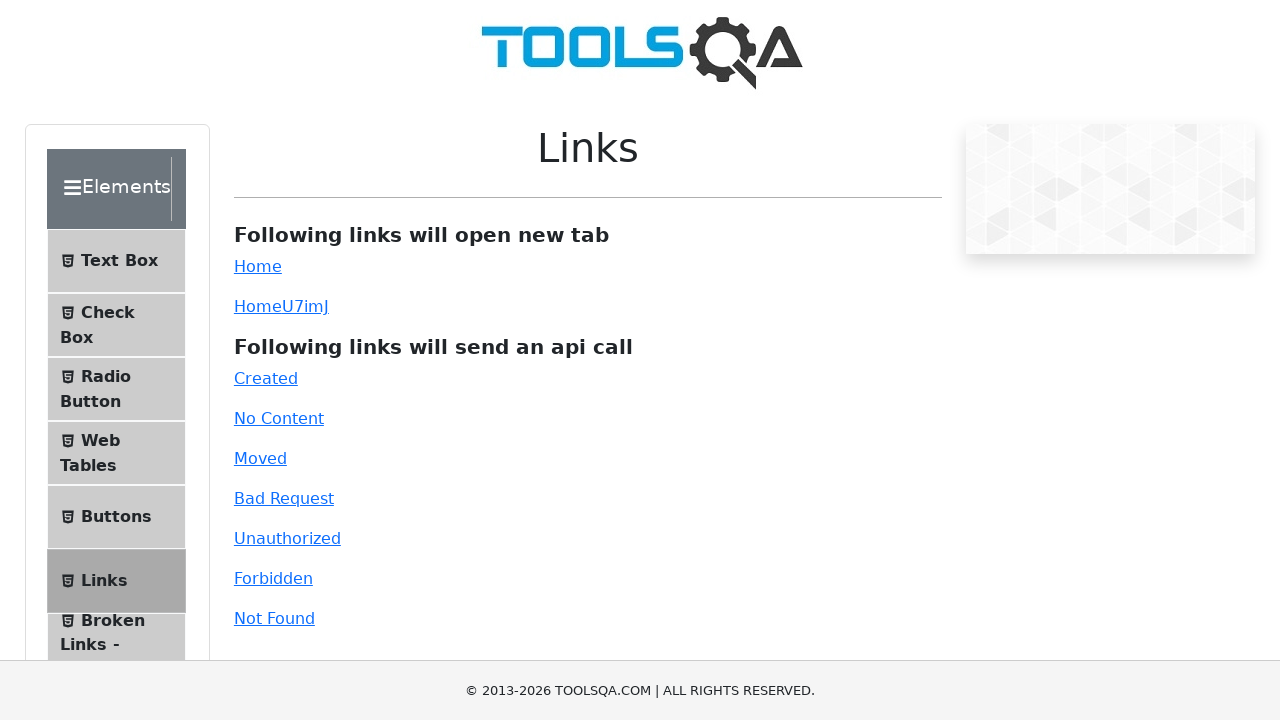

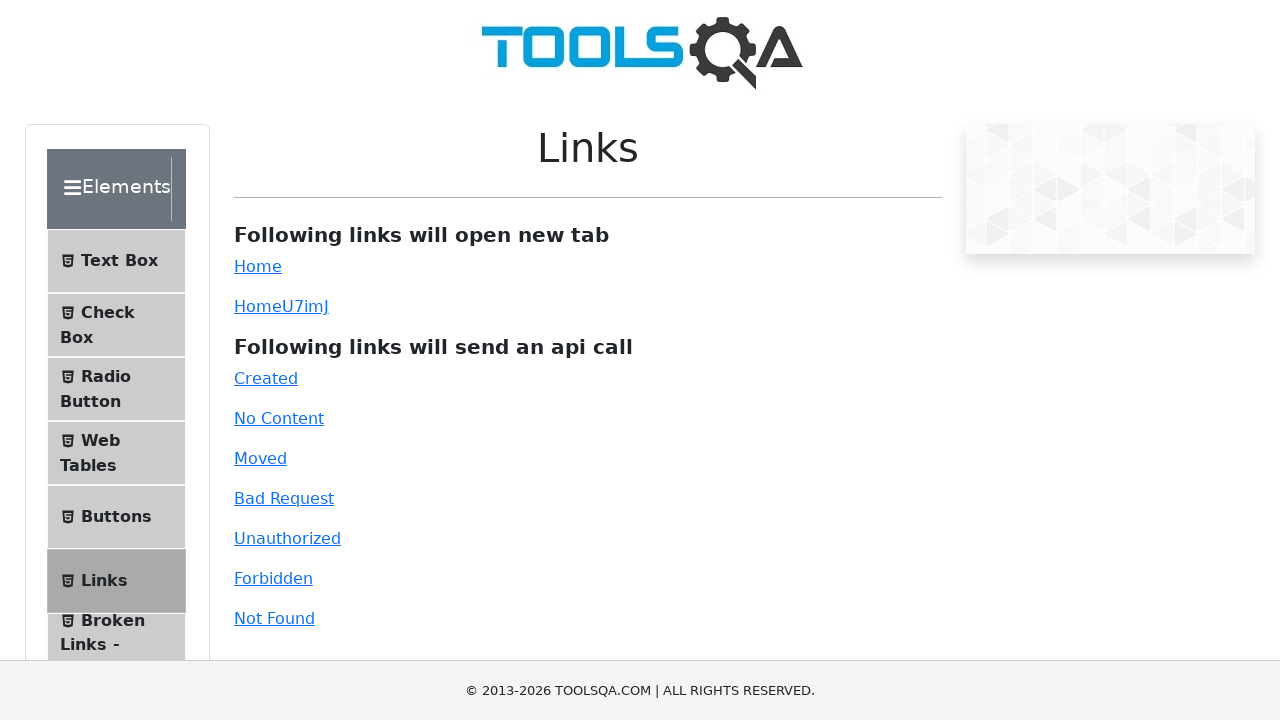